Tests a practice form by checking a checkbox, selecting radio button and dropdown options, filling a password field, submitting the form, then navigating to the shop and adding a Nokia Edge product to cart.

Starting URL: https://rahulshettyacademy.com/angularpractice/

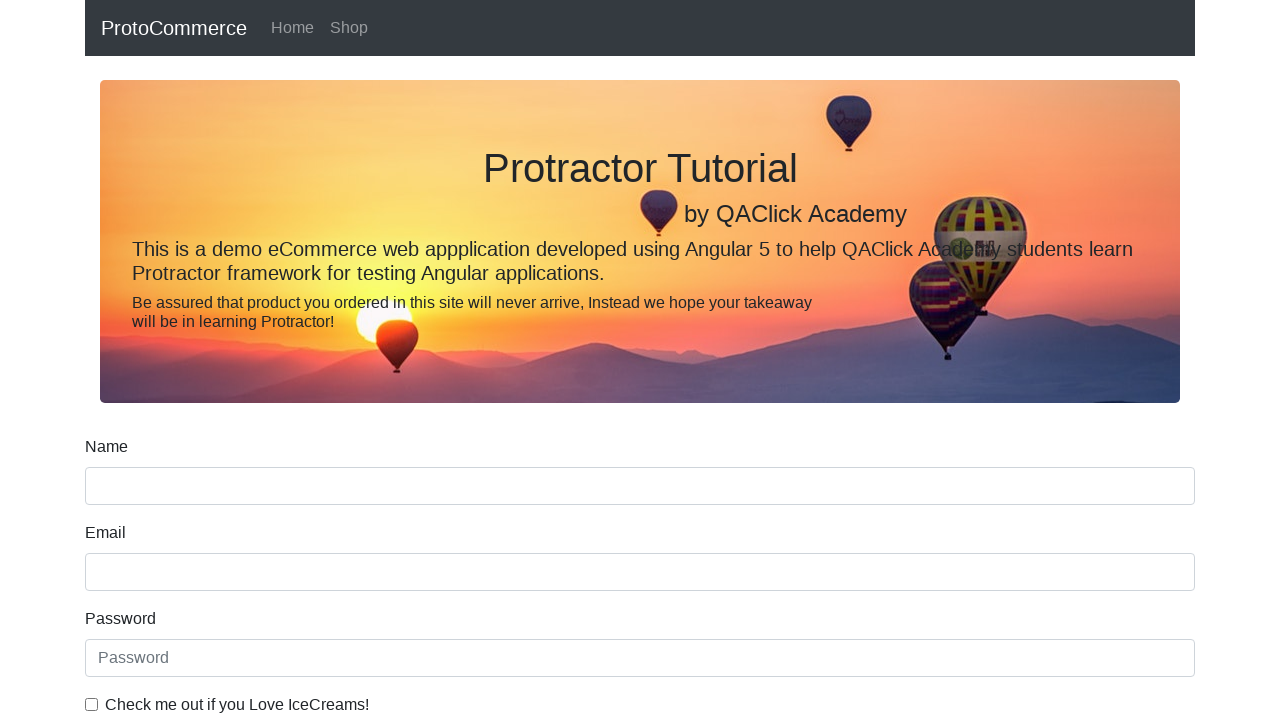

Clicked ice cream checkbox at (92, 704) on internal:label="Check me out if you Love IceCreams!"i
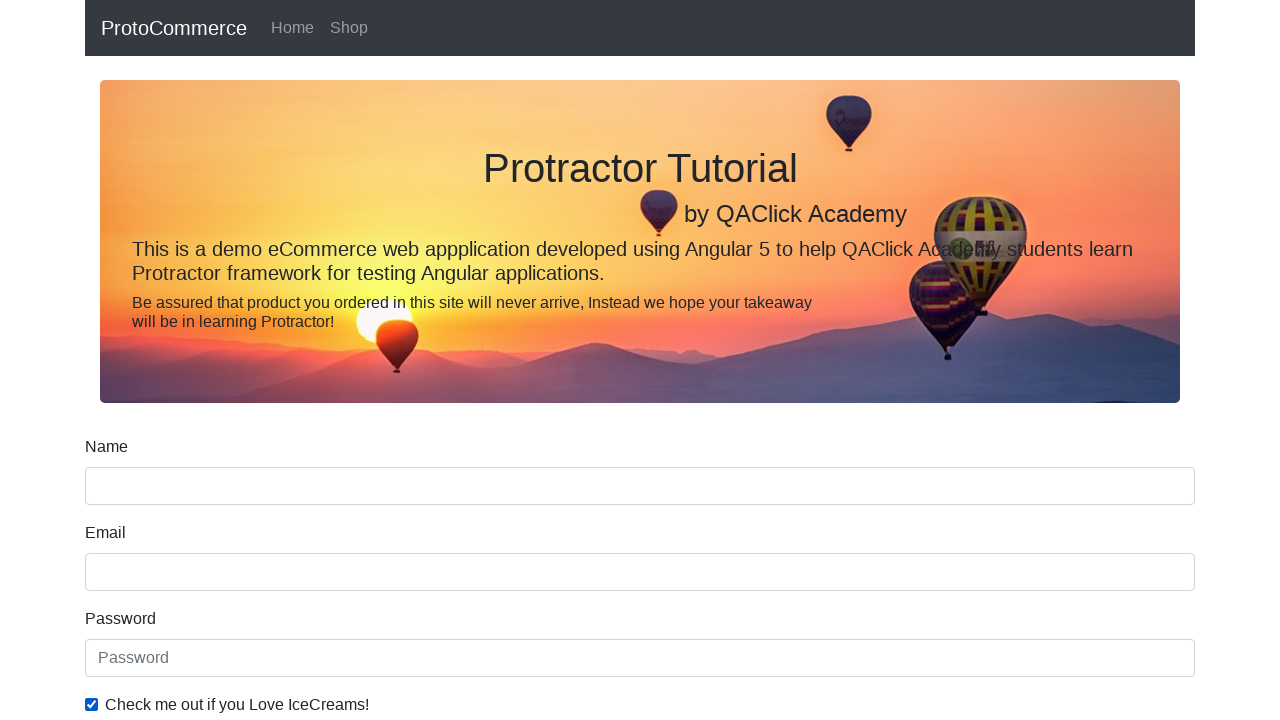

Selected 'Employed' radio button at (326, 360) on internal:label="Employed"i
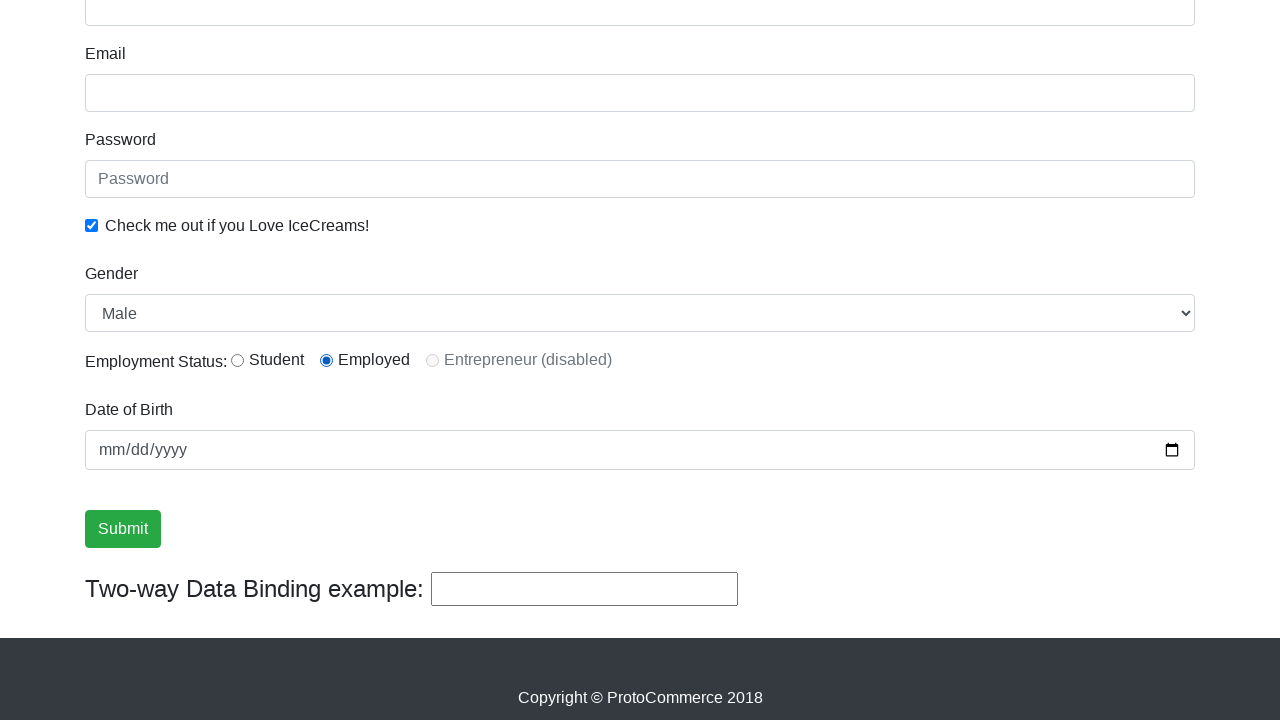

Selected 'Female' from gender dropdown on internal:label="Gender"i
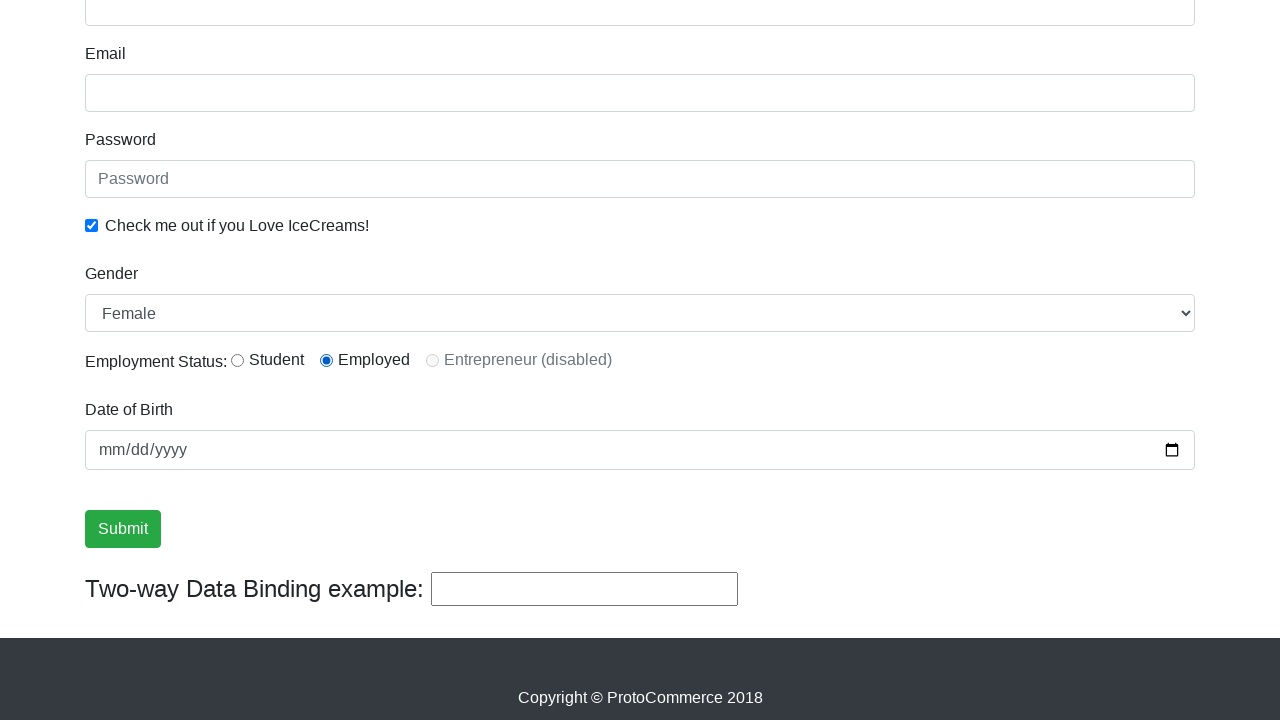

Filled password field with 'abc123' on internal:attr=[placeholder="Password"i]
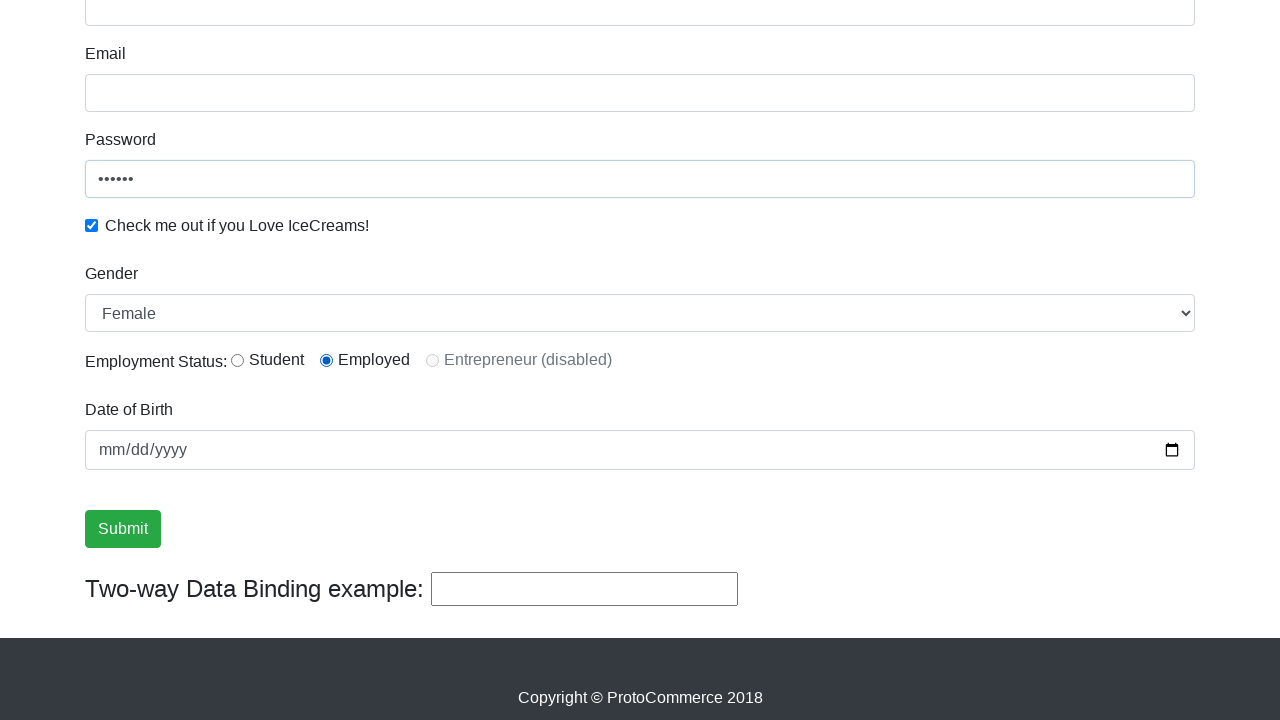

Clicked Submit button at (123, 529) on internal:role=button[name="Submit"i]
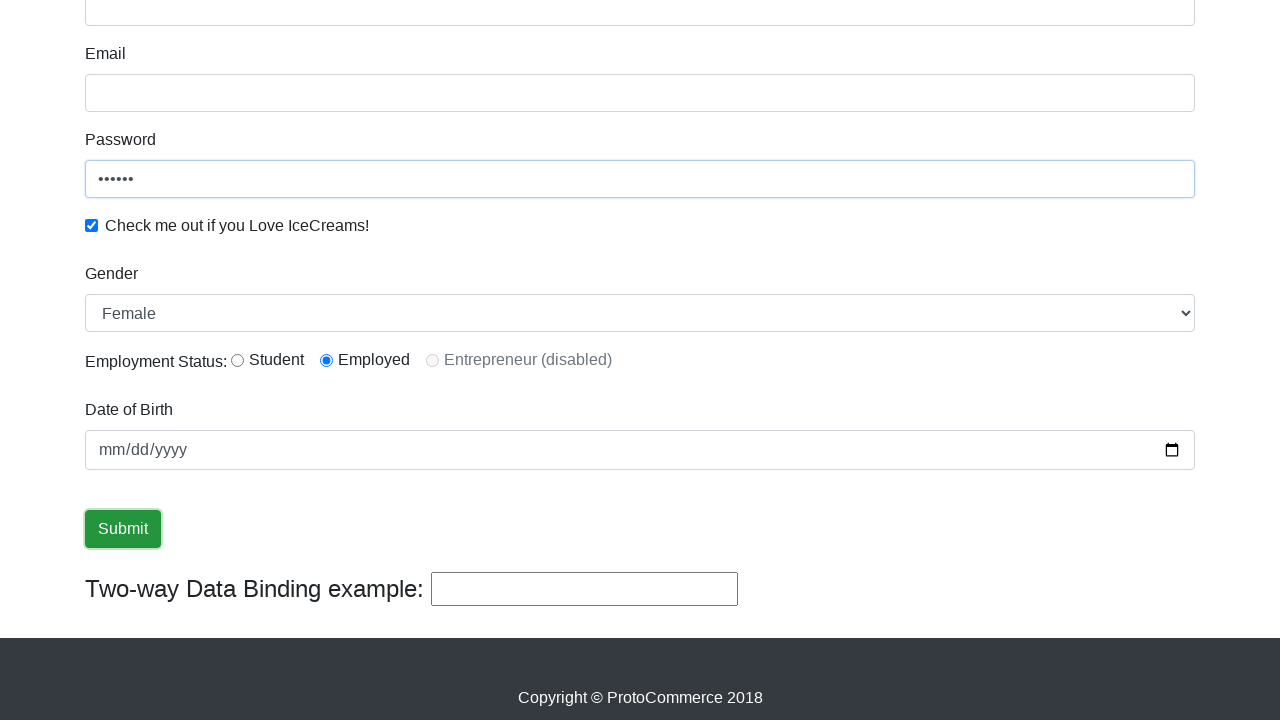

Verified success message is visible
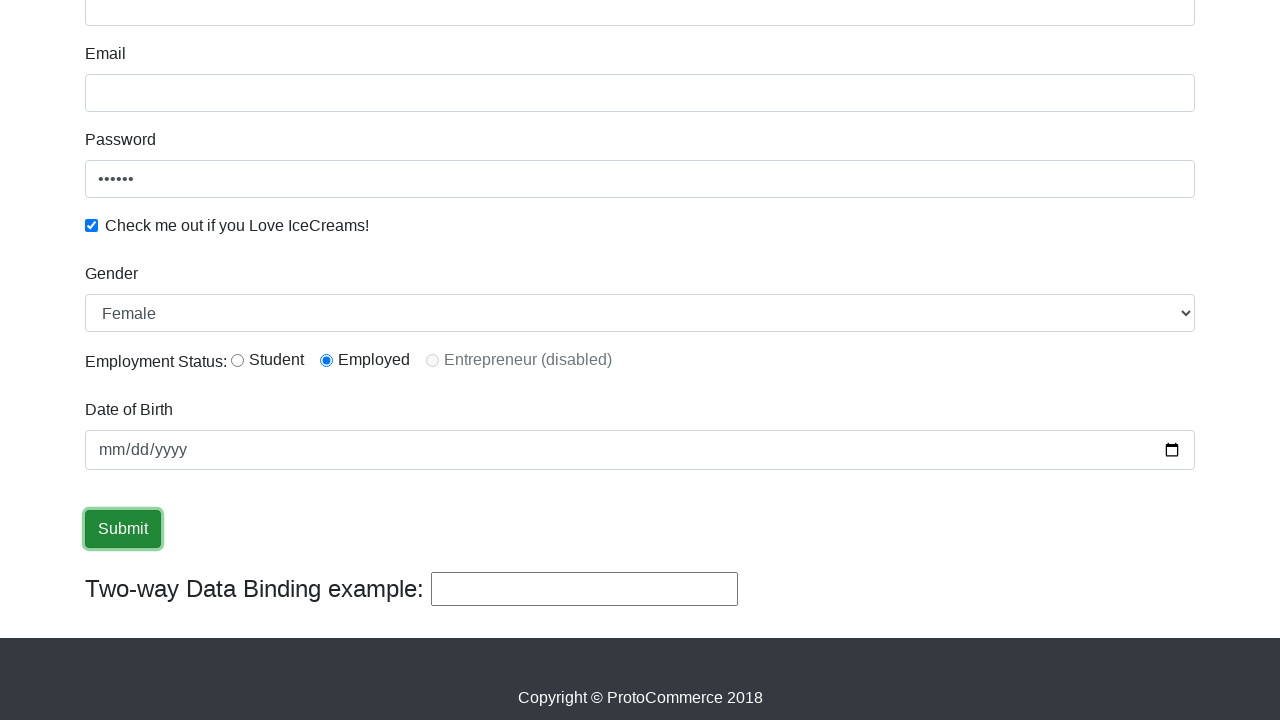

Clicked Shop link to navigate to shop page at (349, 28) on internal:role=link[name="Shop"i]
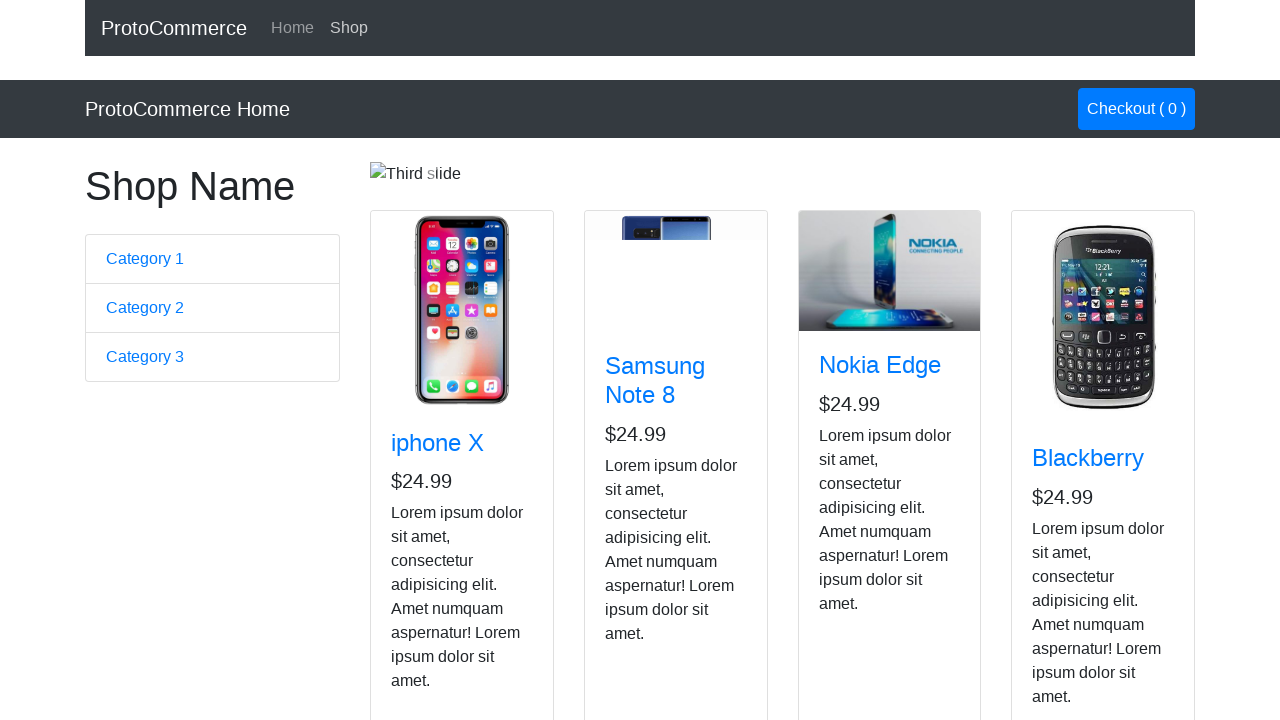

Added Nokia Edge product to cart at (854, 528) on app-card >> internal:has-text="Nokia Edge"i >> internal:role=button
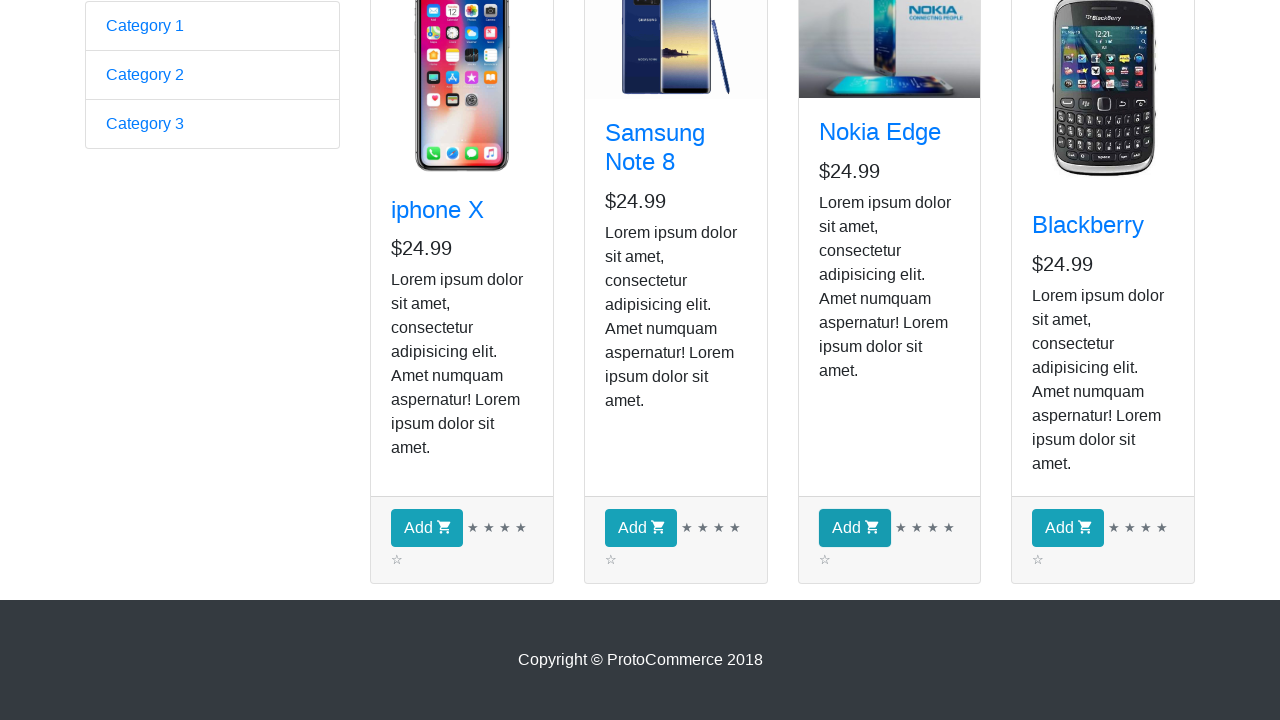

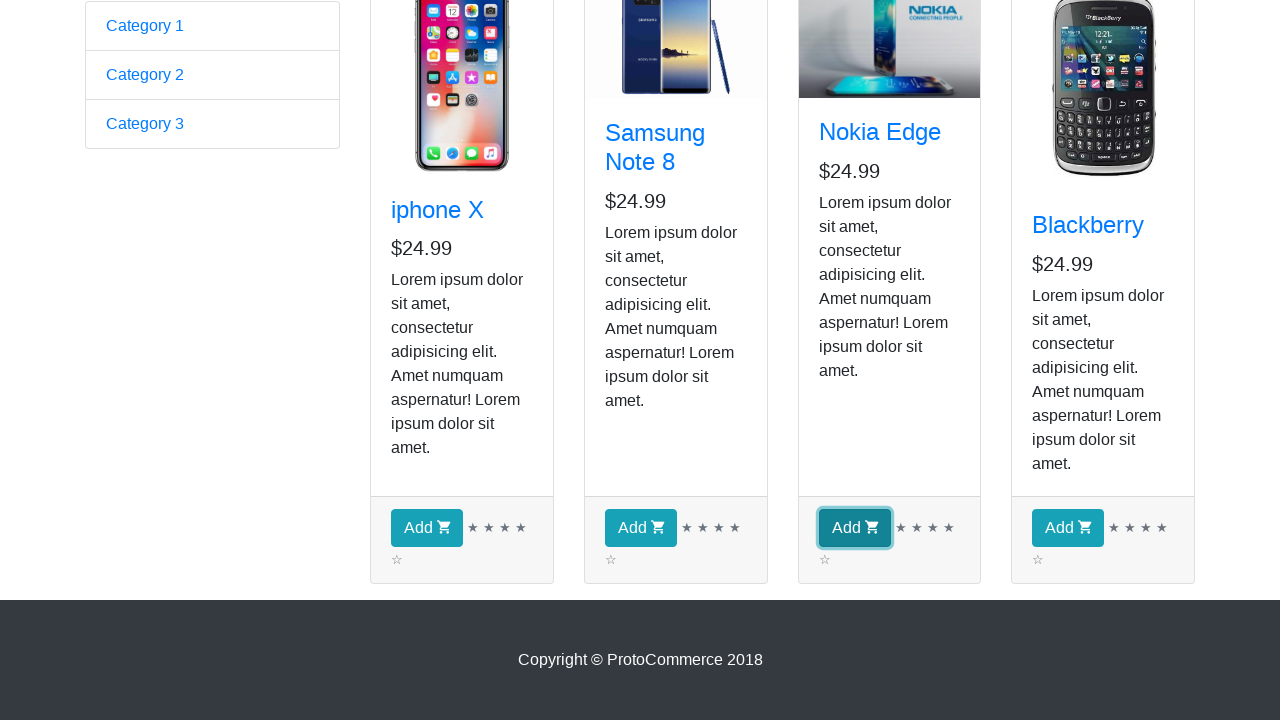